Tests dynamic web table handling by finding specific data in a table, clicking a checkbox for a row containing "Ola", and clicking a link in that row

Starting URL: https://seleniumpractise.blogspot.com

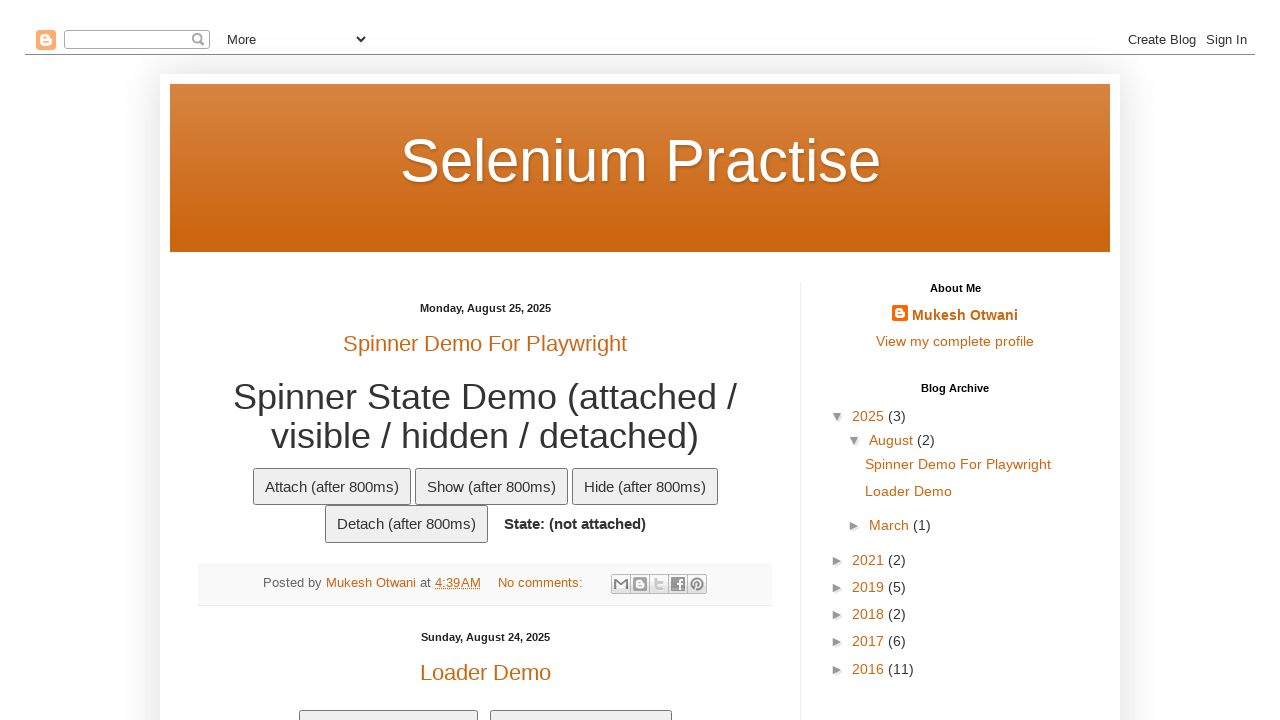

Located all table data cells in customers table
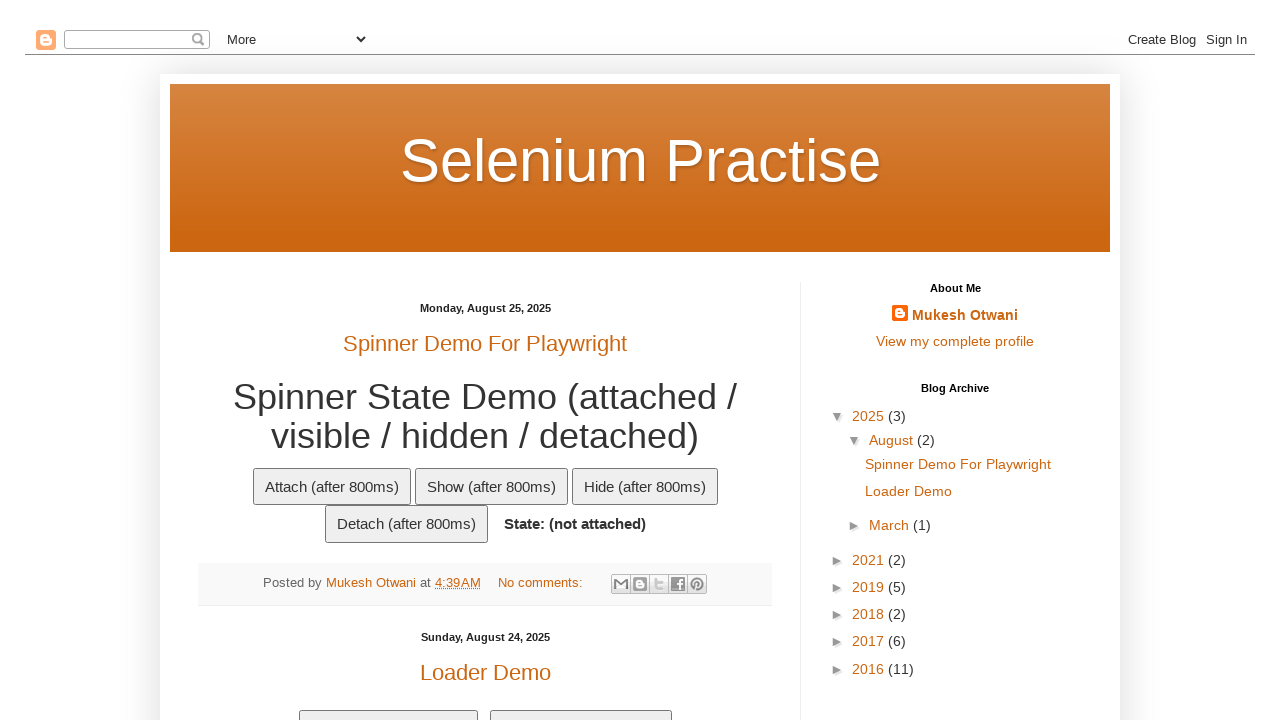

Searched for 'Ola' in table data - record found
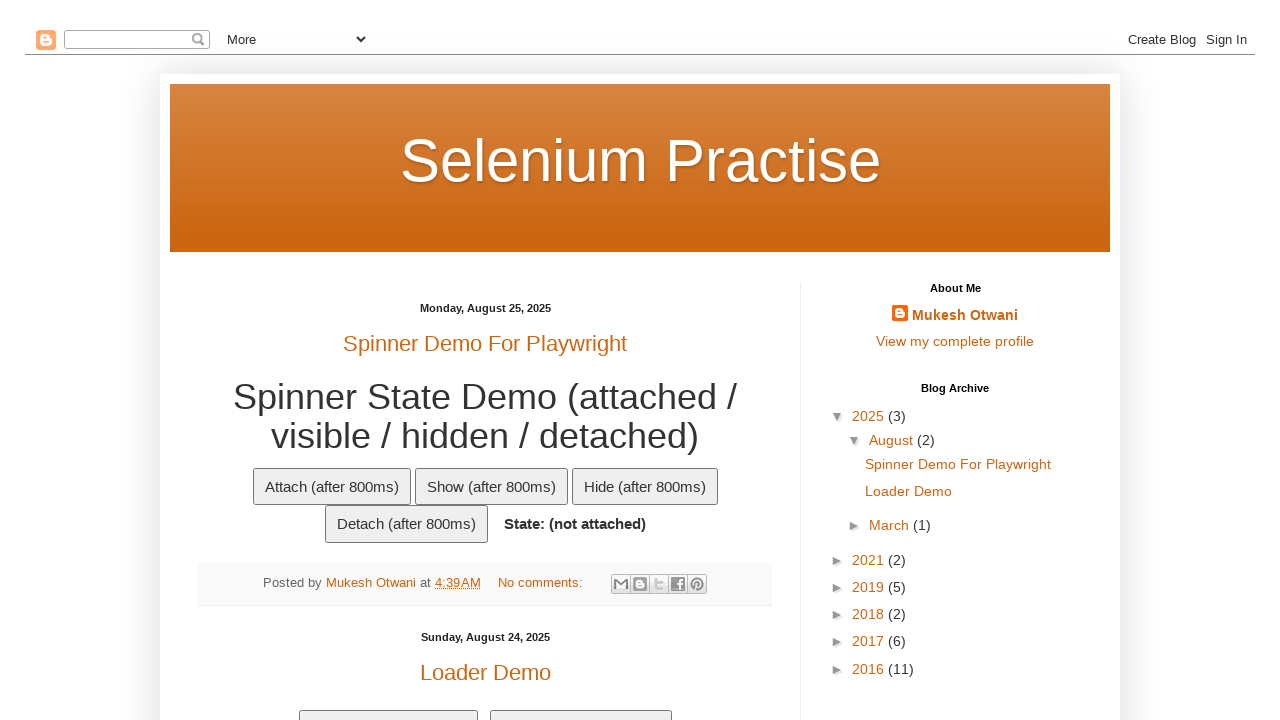

Asserted that 'Ola' record exists in the table
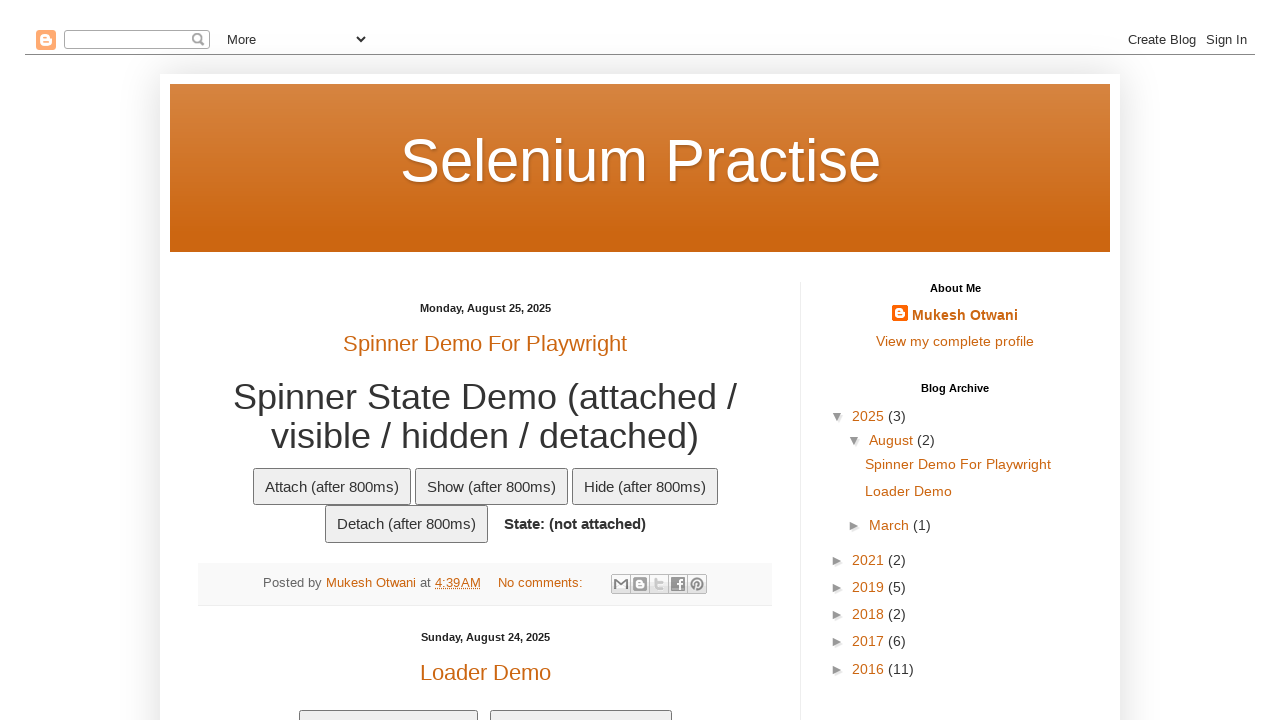

Clicked checkbox in the row containing 'Ola' at (208, 360) on xpath=//td[text()='Ola']//preceding-sibling::td//input[@type='checkbox']
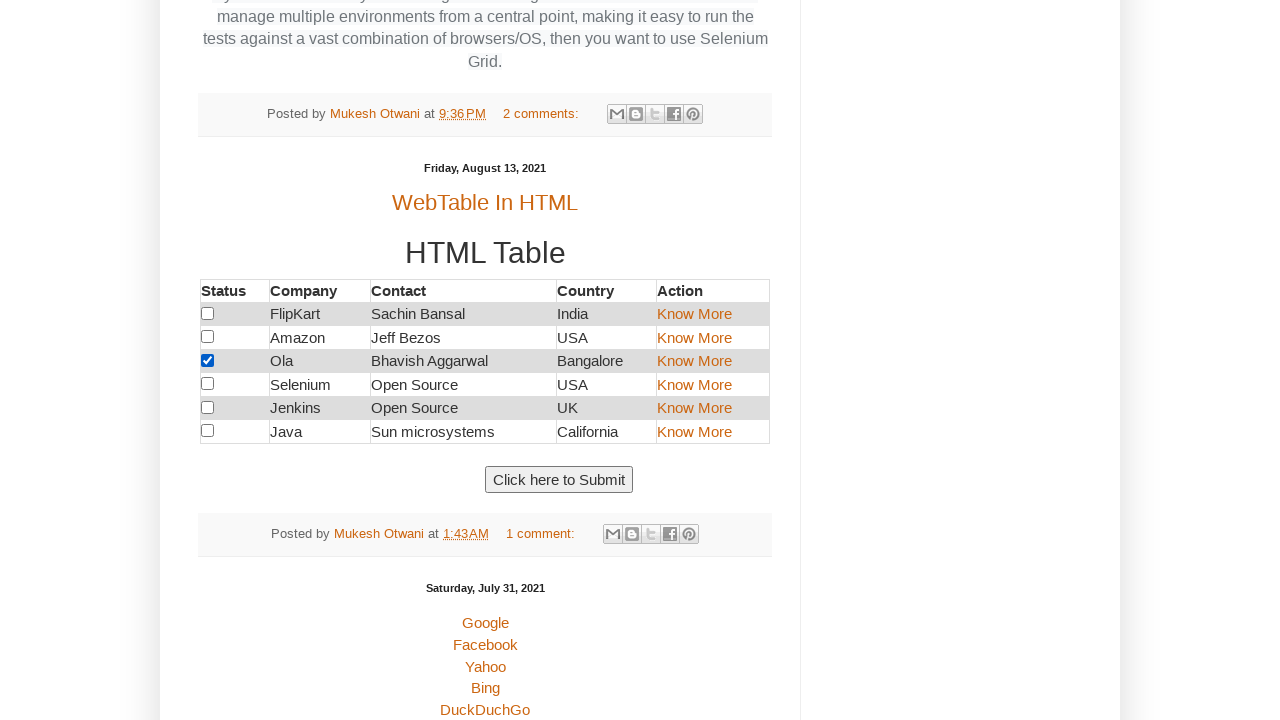

Clicked link in the row containing 'Ola' at (694, 361) on xpath=//td[text()='Ola']//following::td[3]//a
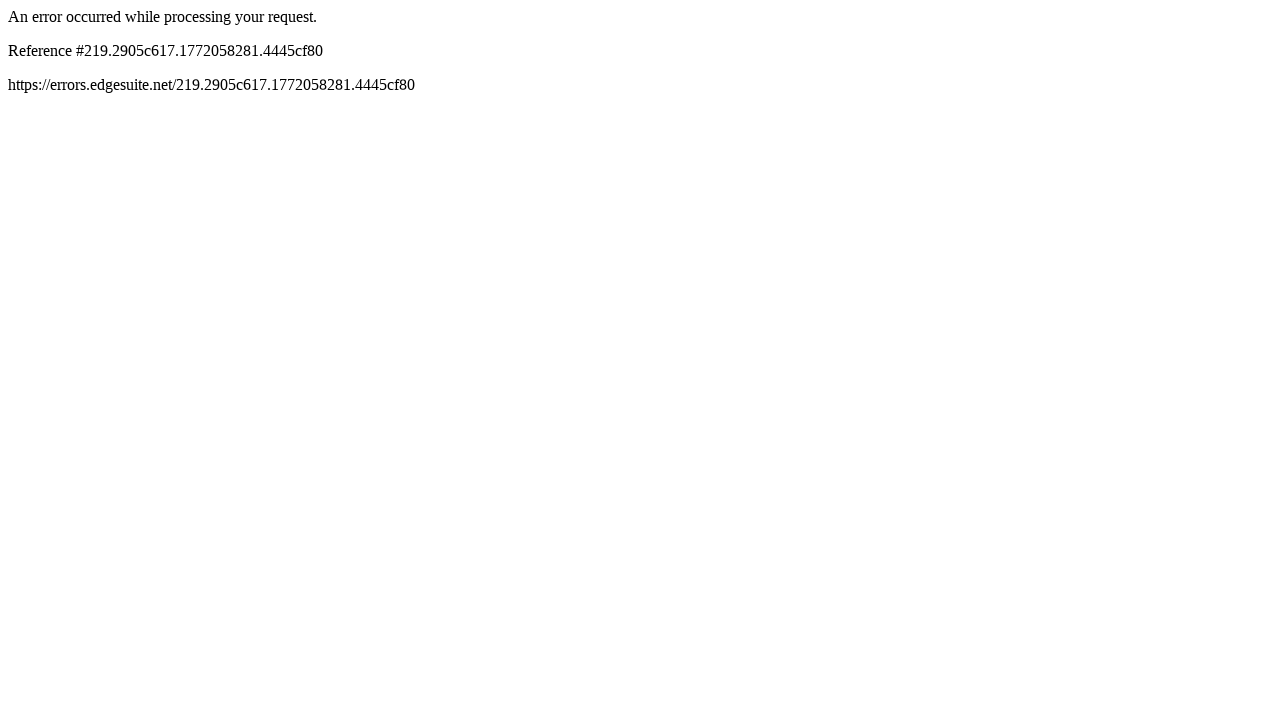

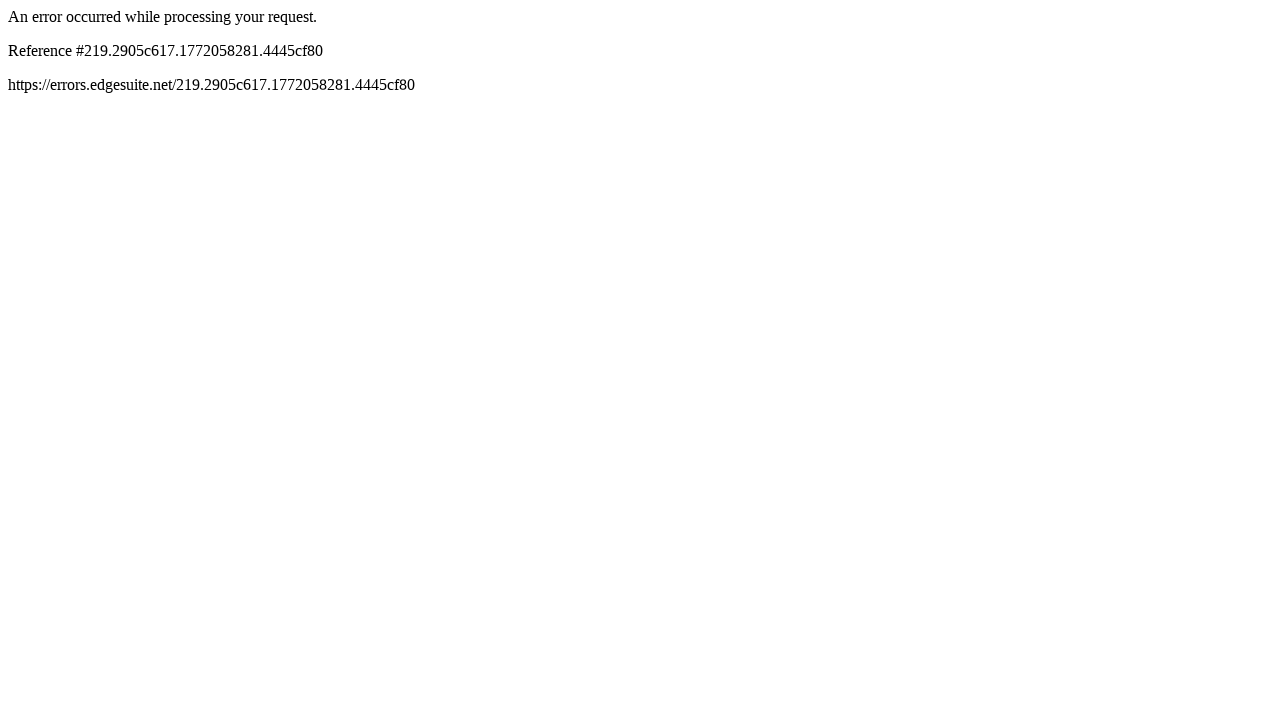